Navigates to YouTube homepage with wait configurations

Starting URL: https://youtube.com

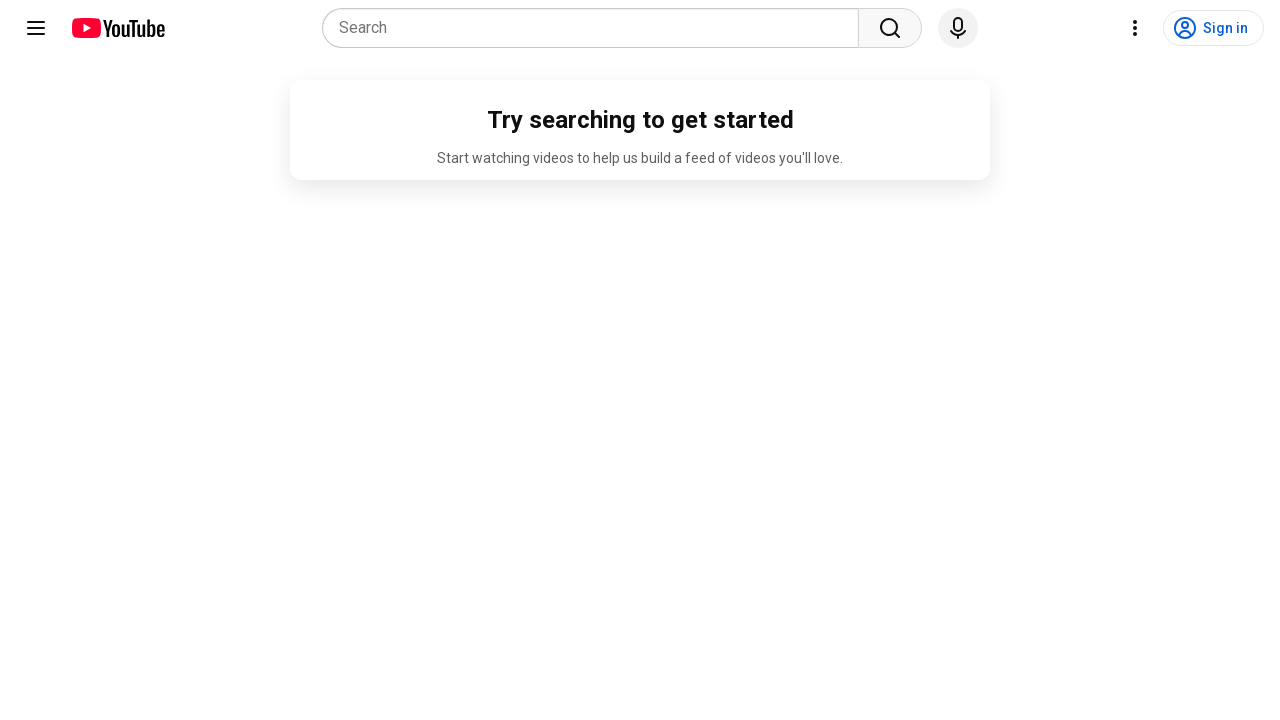

Navigated to YouTube homepage
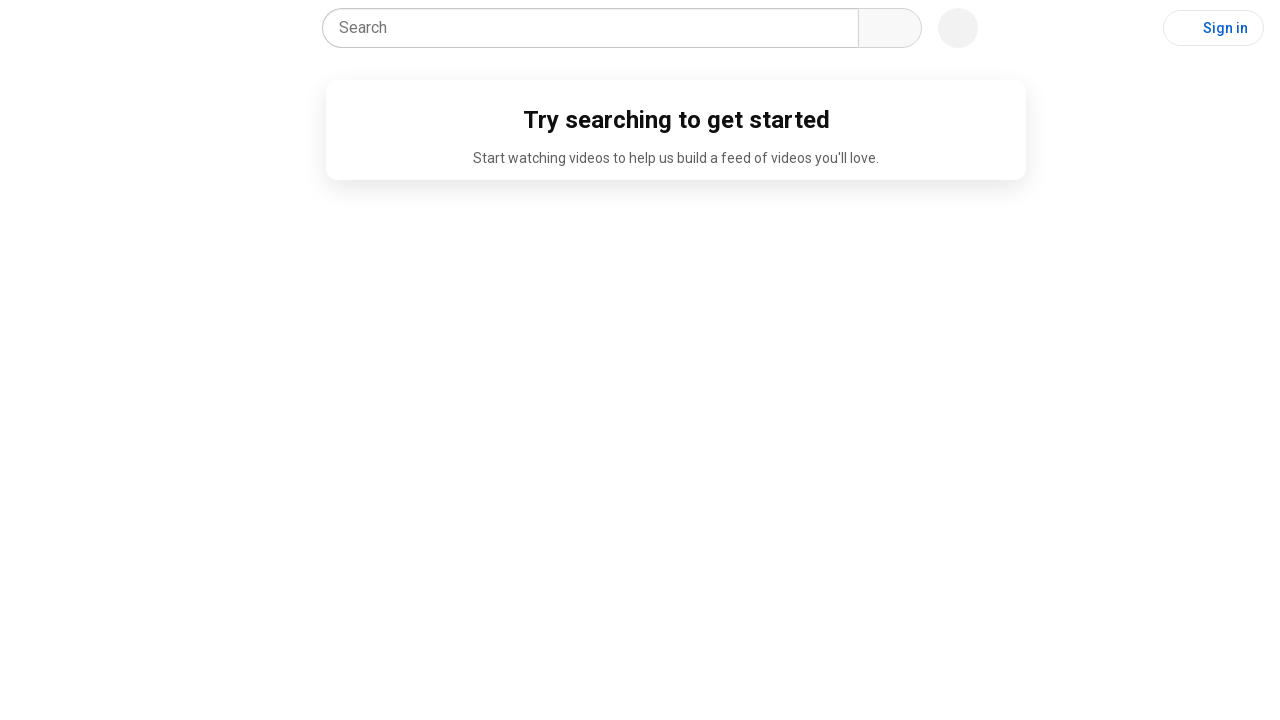

Waited for network idle state on YouTube homepage
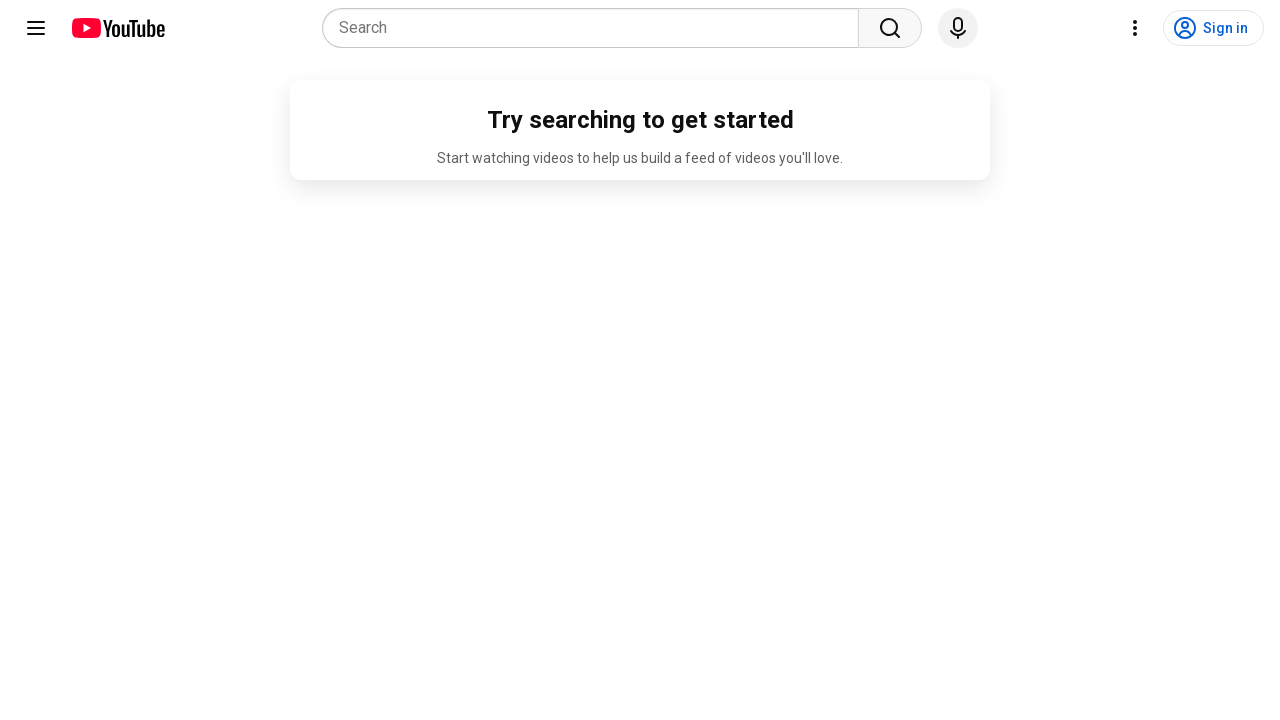

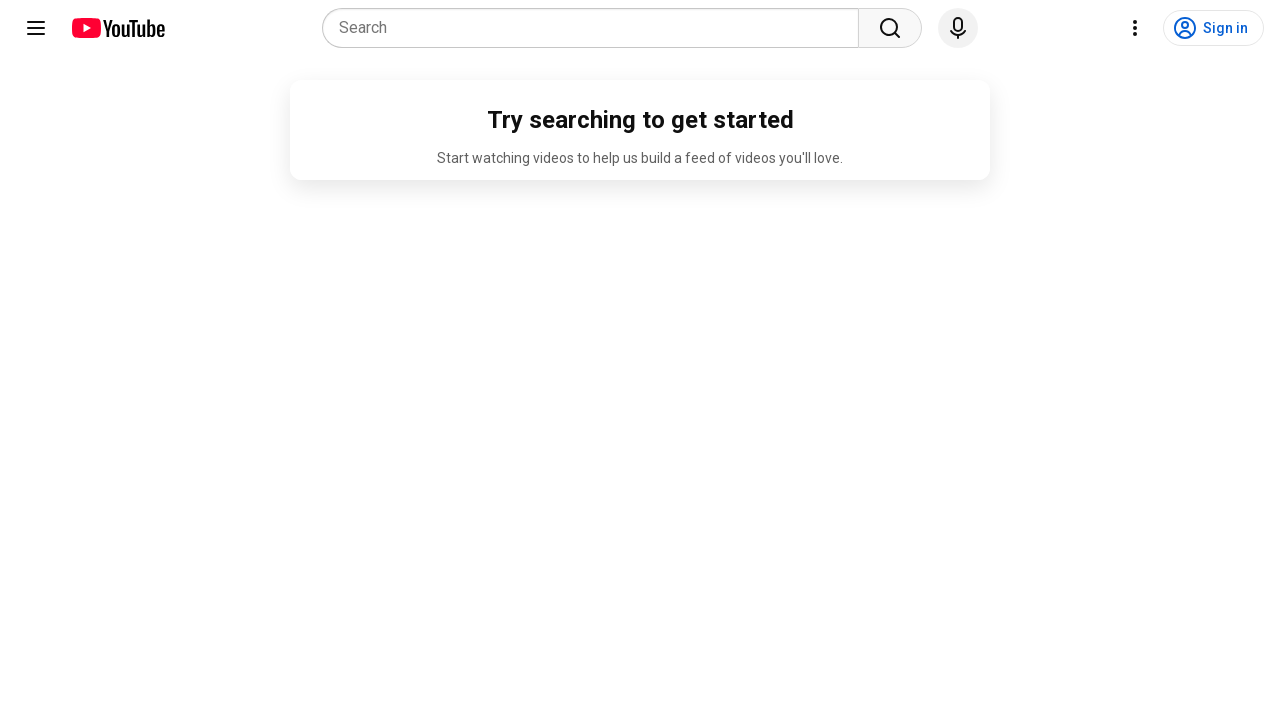